Tests checkbox functionality by clicking three different checkboxes on the page

Starting URL: https://formy-project.herokuapp.com/checkbox

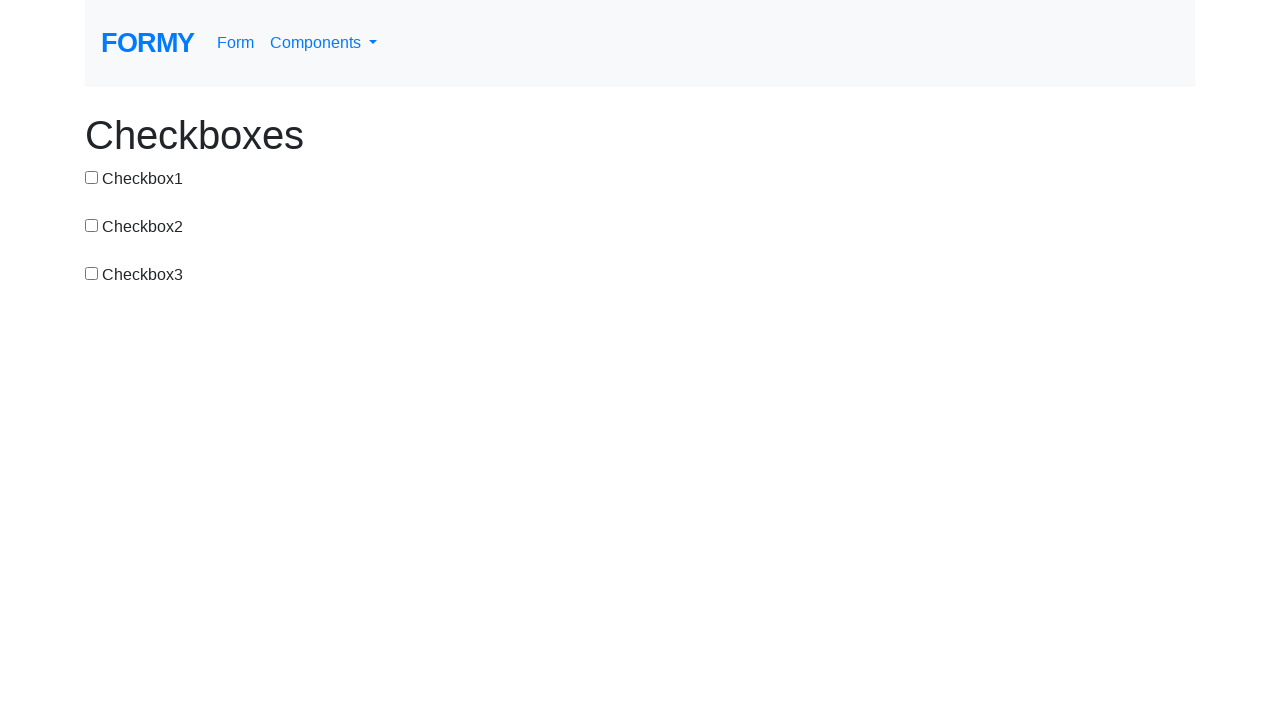

Clicked first checkbox at (92, 177) on #checkbox-1
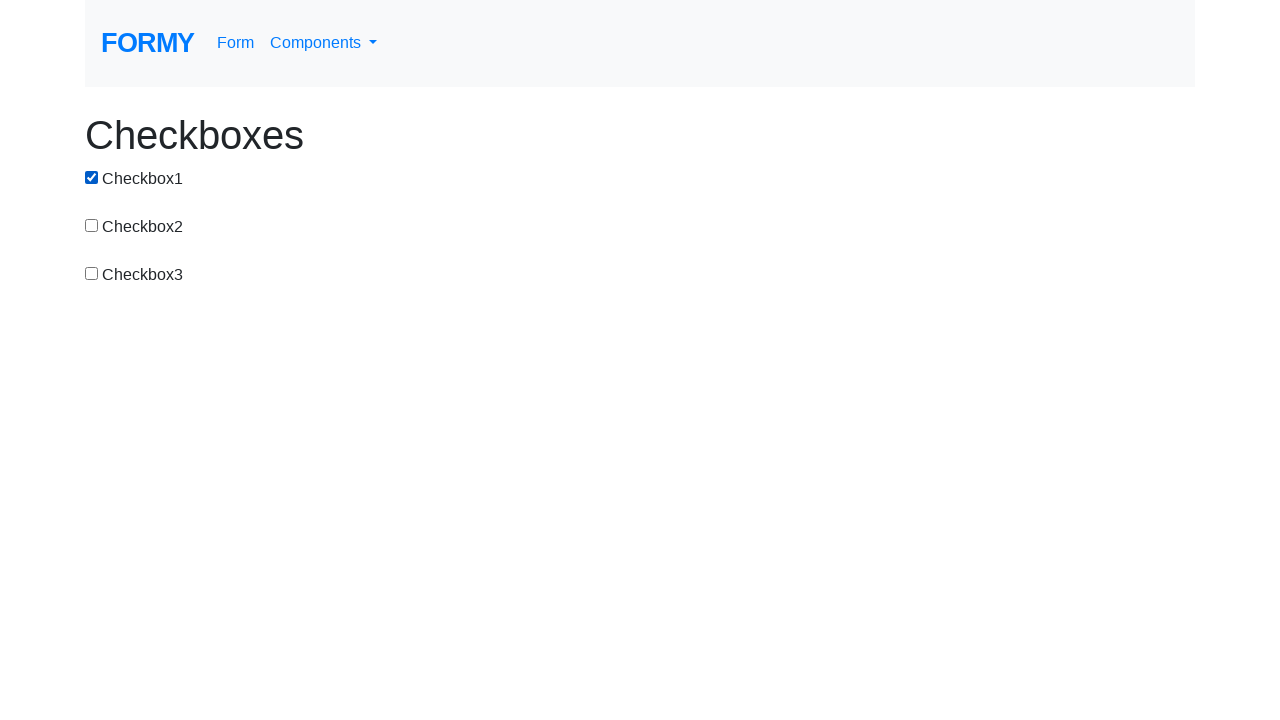

Clicked second checkbox at (92, 225) on #checkbox-2
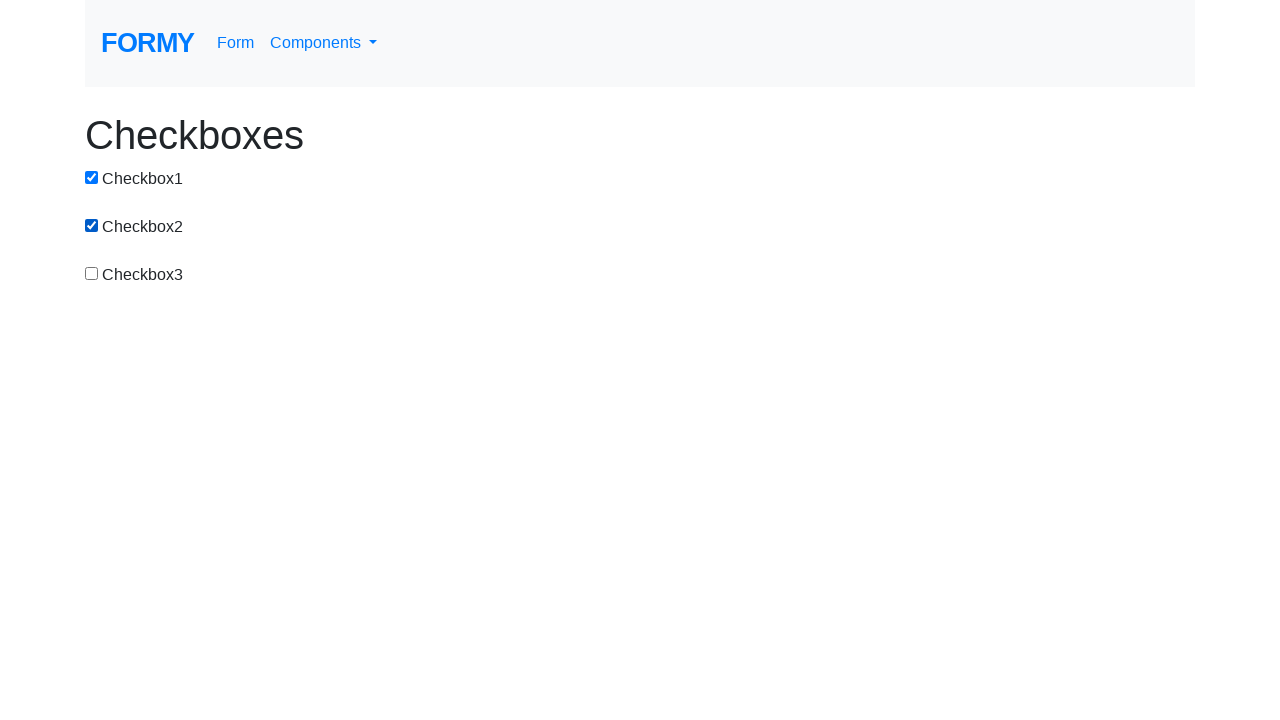

Clicked third checkbox at (92, 273) on #checkbox-3
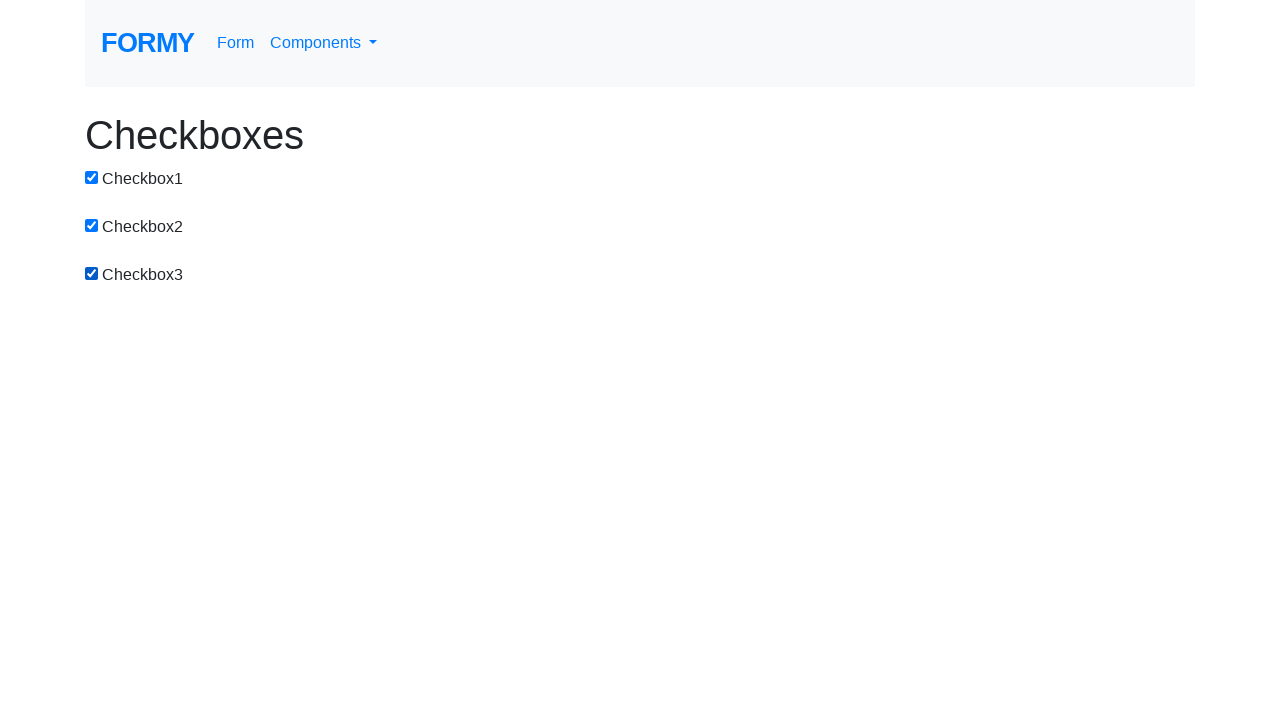

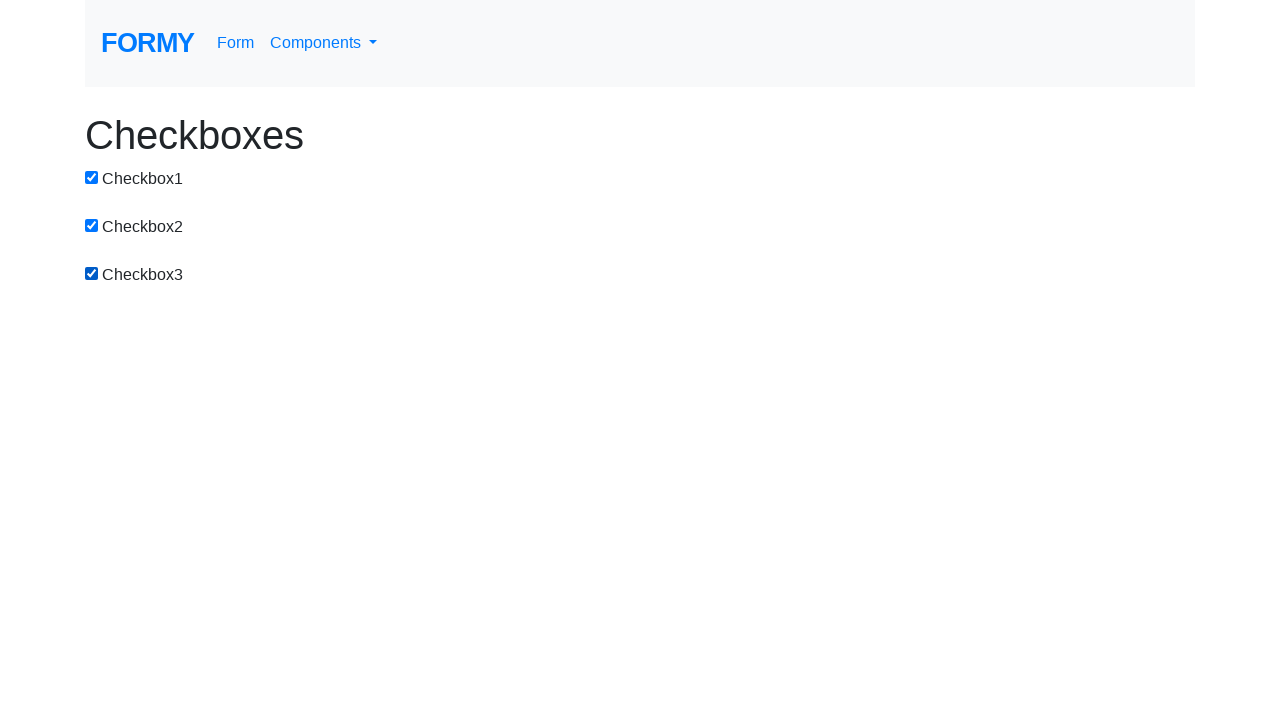